Verifies that the OrangeHRM login page displays the correct "Login" header text

Starting URL: https://opensource-demo.orangehrmlive.com/

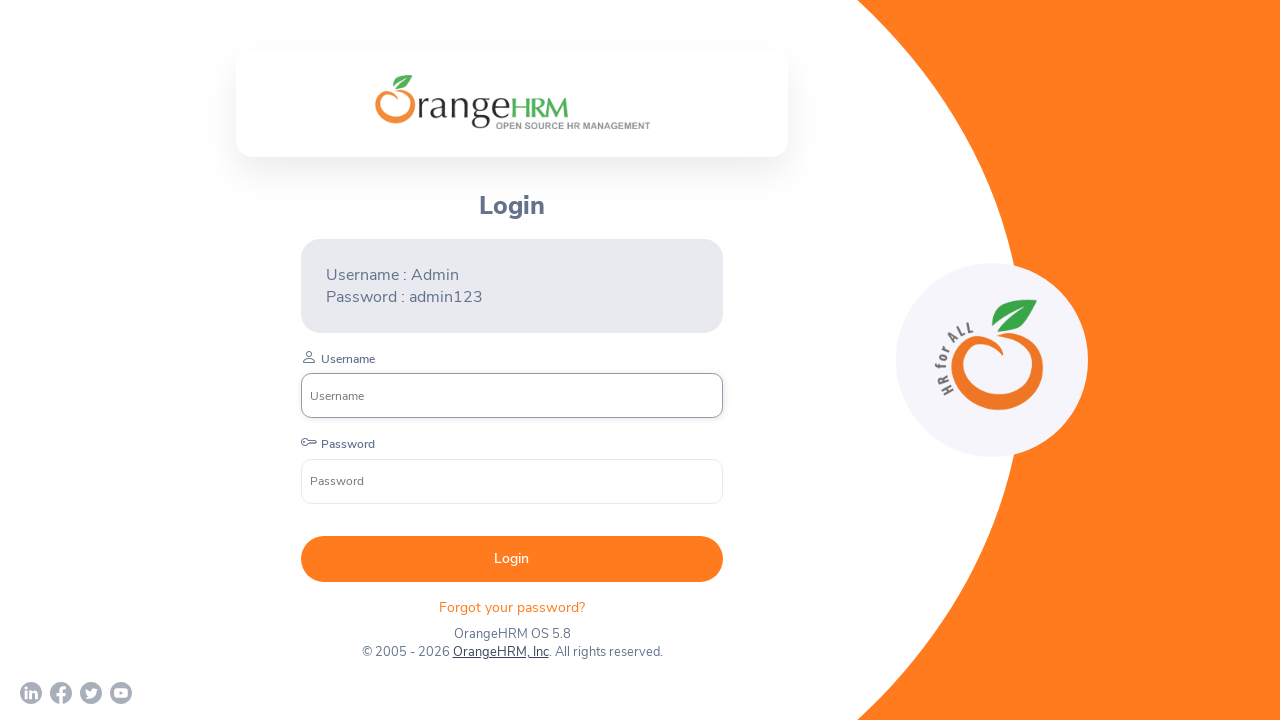

Waited for login header (h5) to be visible
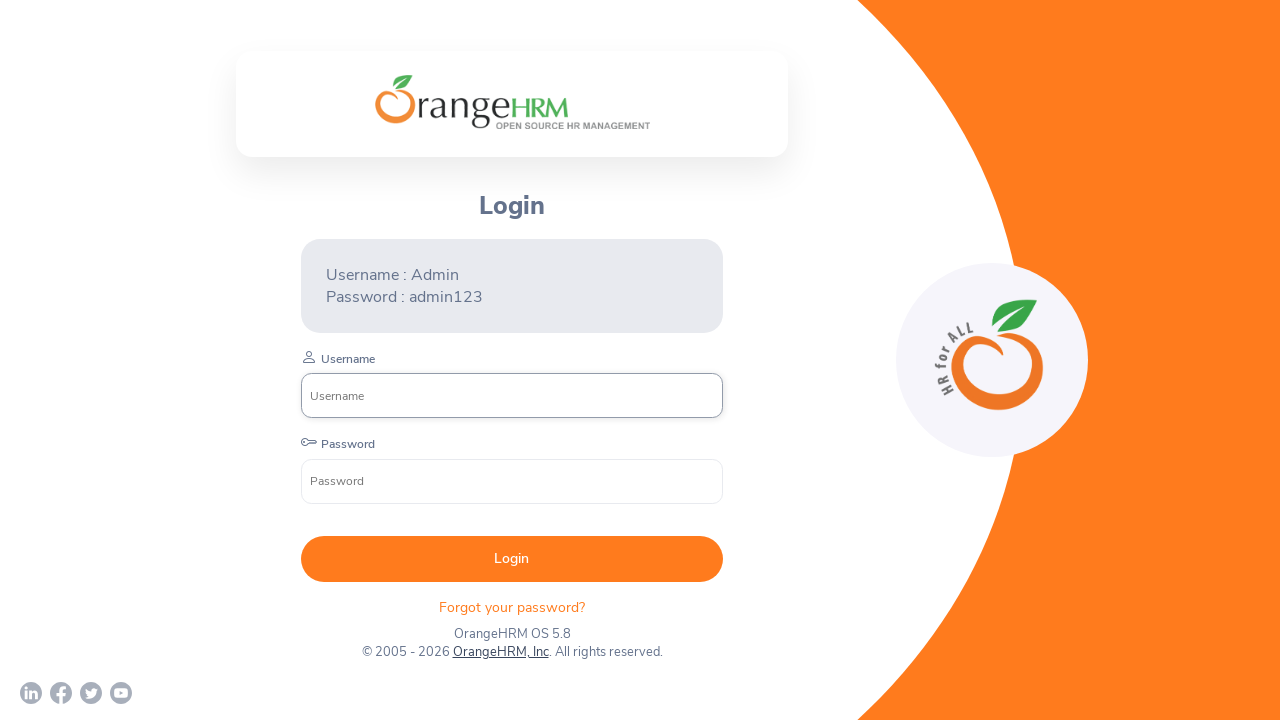

Retrieved header text content from h5 element
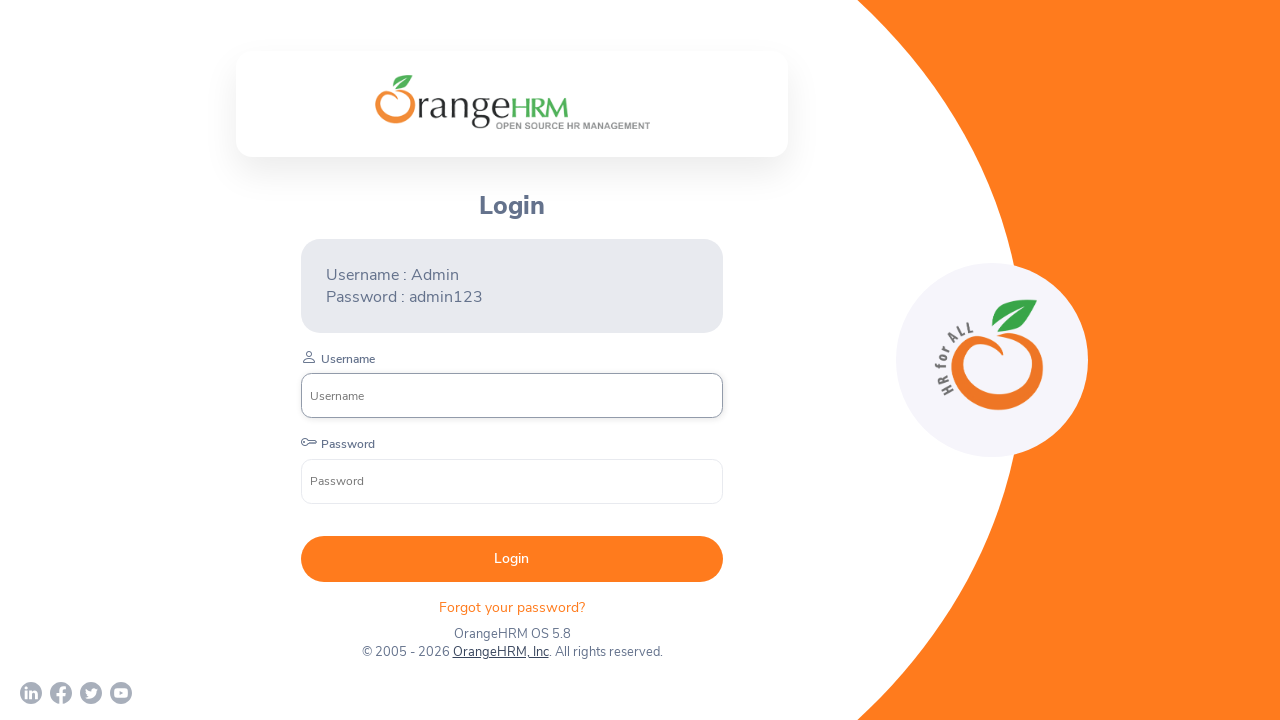

Verified header text equals 'Login'
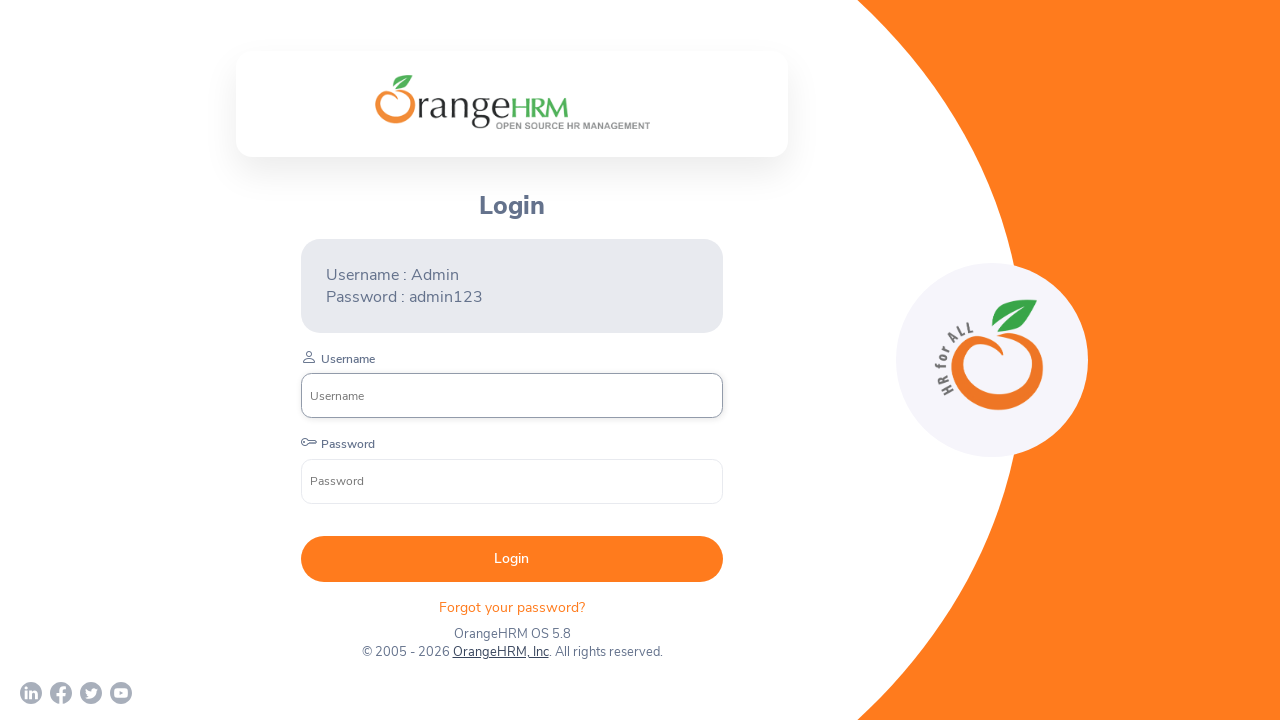

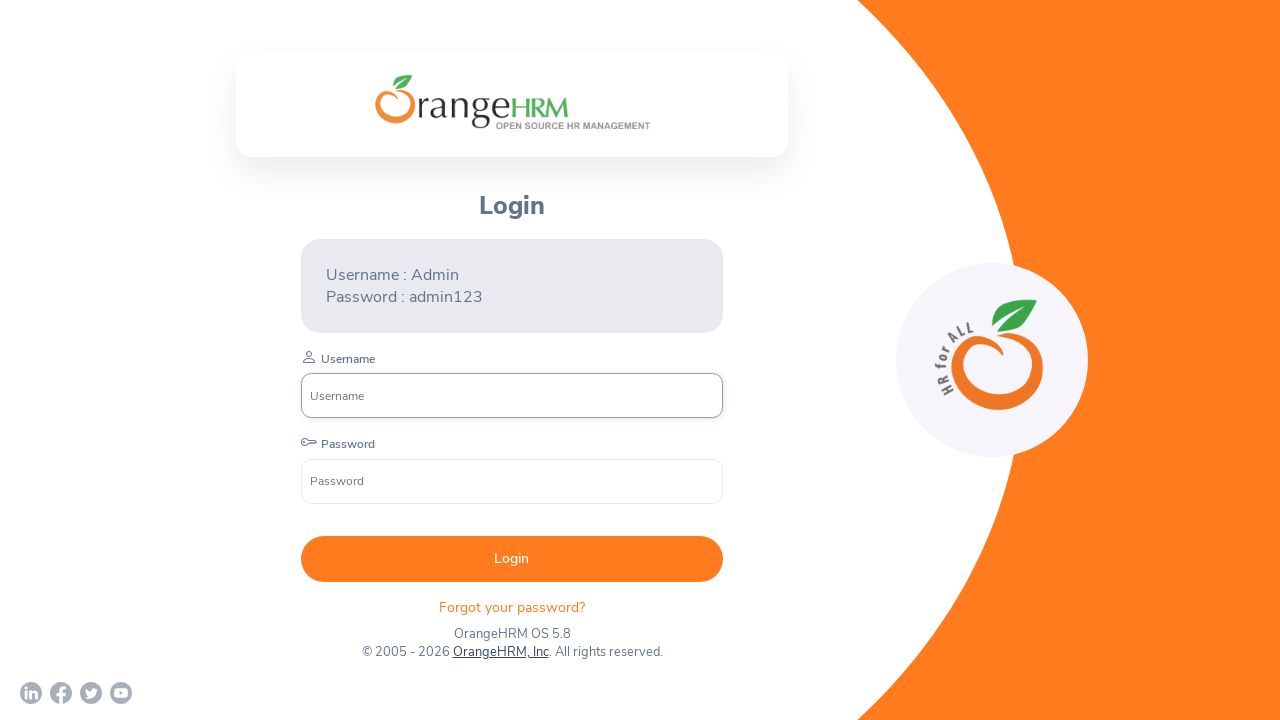